Navigates to Nike men's running shoes page and scrolls to load product content, then verifies product cards are displayed

Starting URL: https://www.nike.com/w/mens-running-shoes-37v7jznik1zy7ok

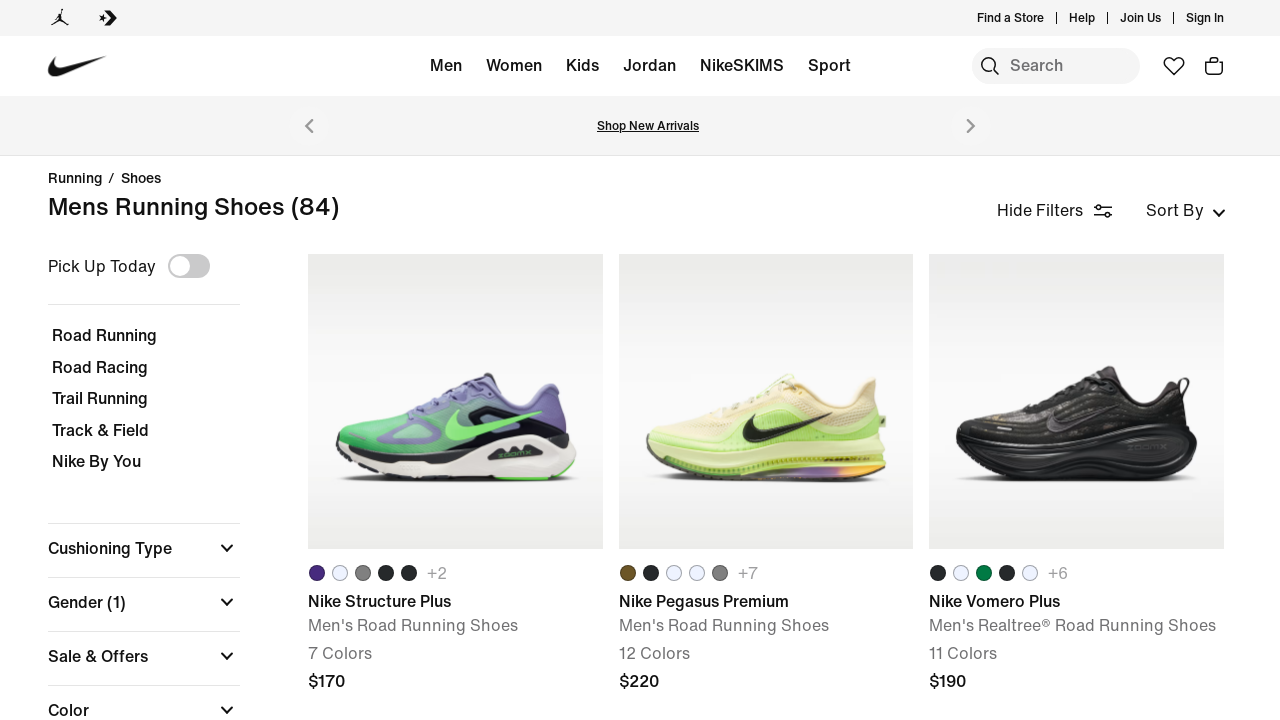

Navigated to Nike men's running shoes page
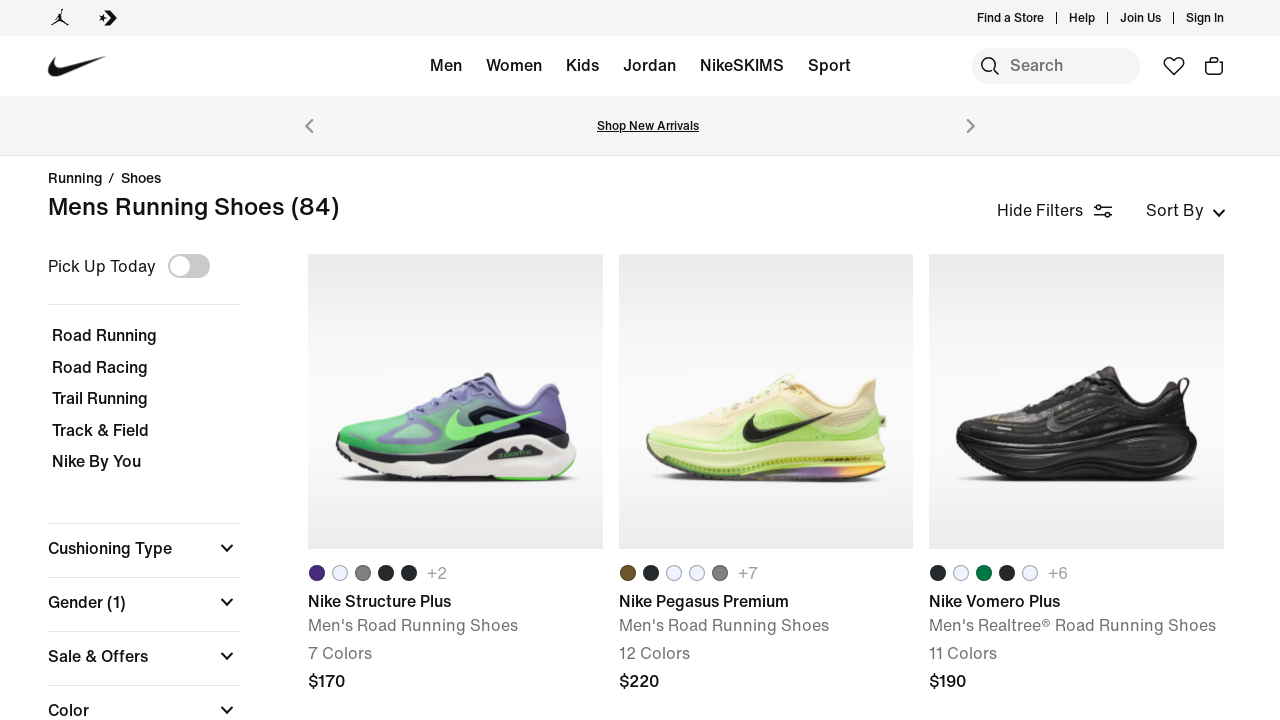

Product cards loaded on the page
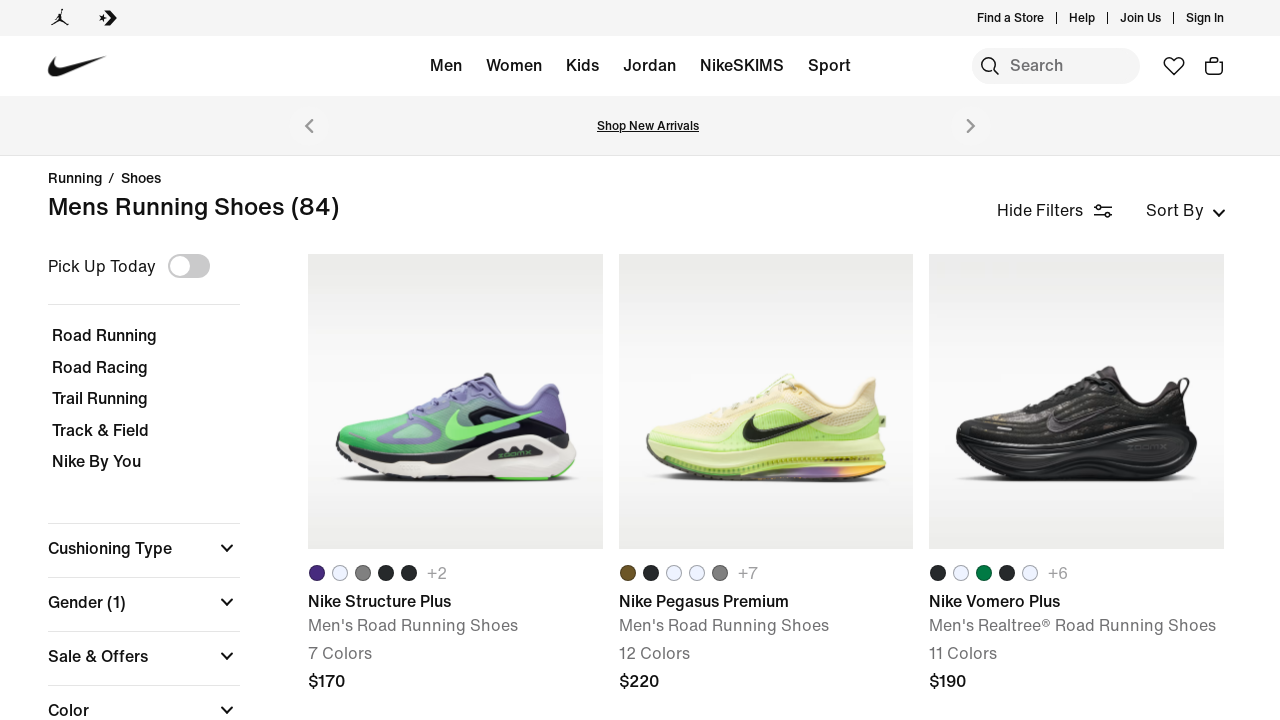

Scrolled to bottom of page to load more products
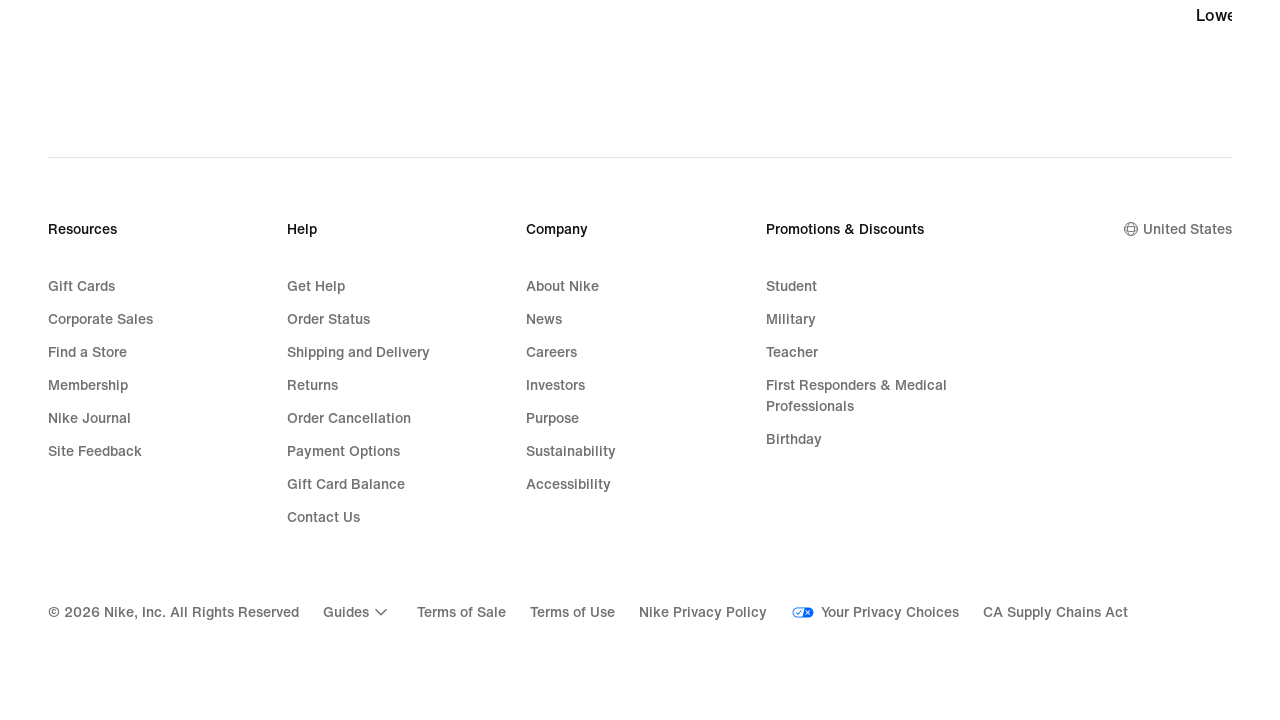

Waited 2 seconds for products to load
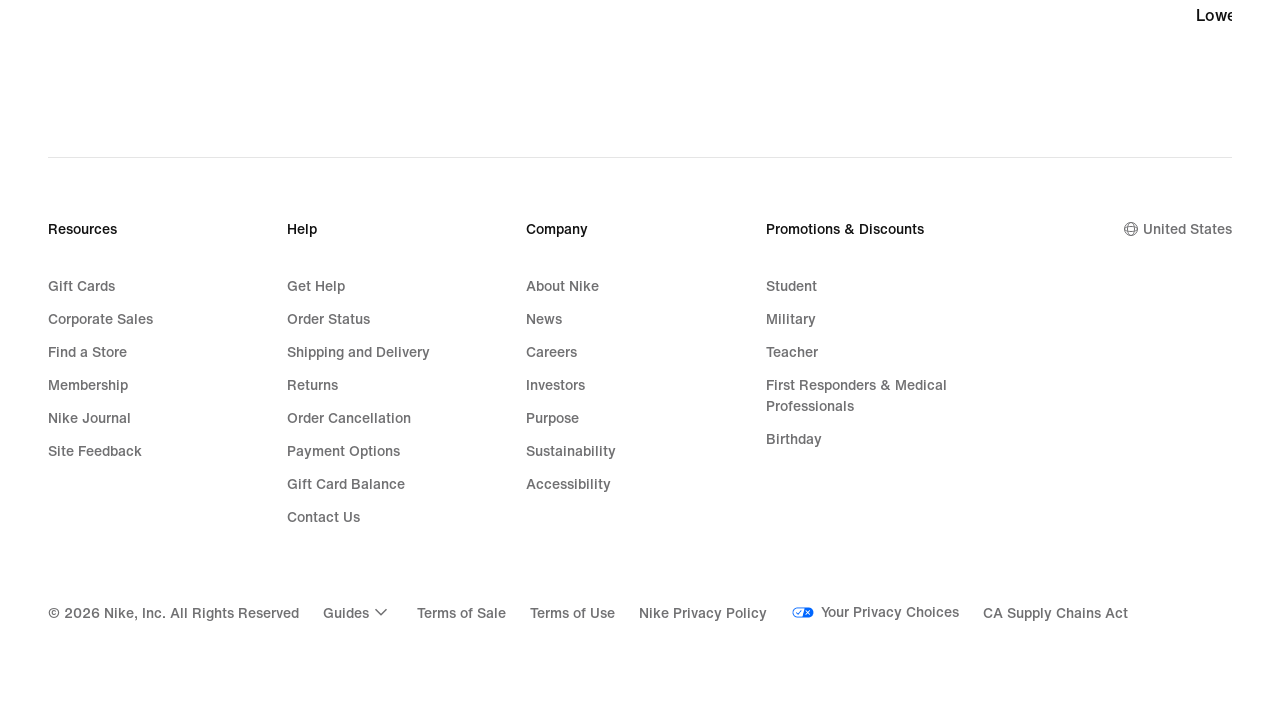

Scrolled to bottom of page to load more products
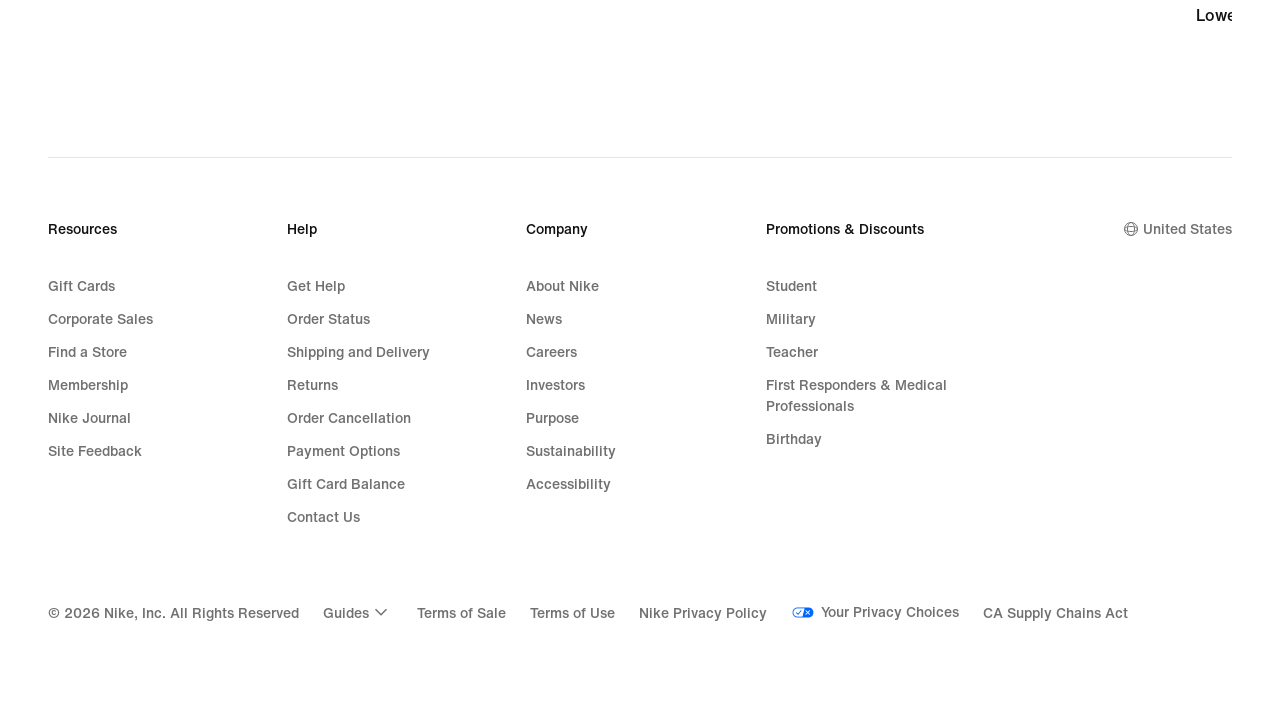

Waited 2 seconds for products to load
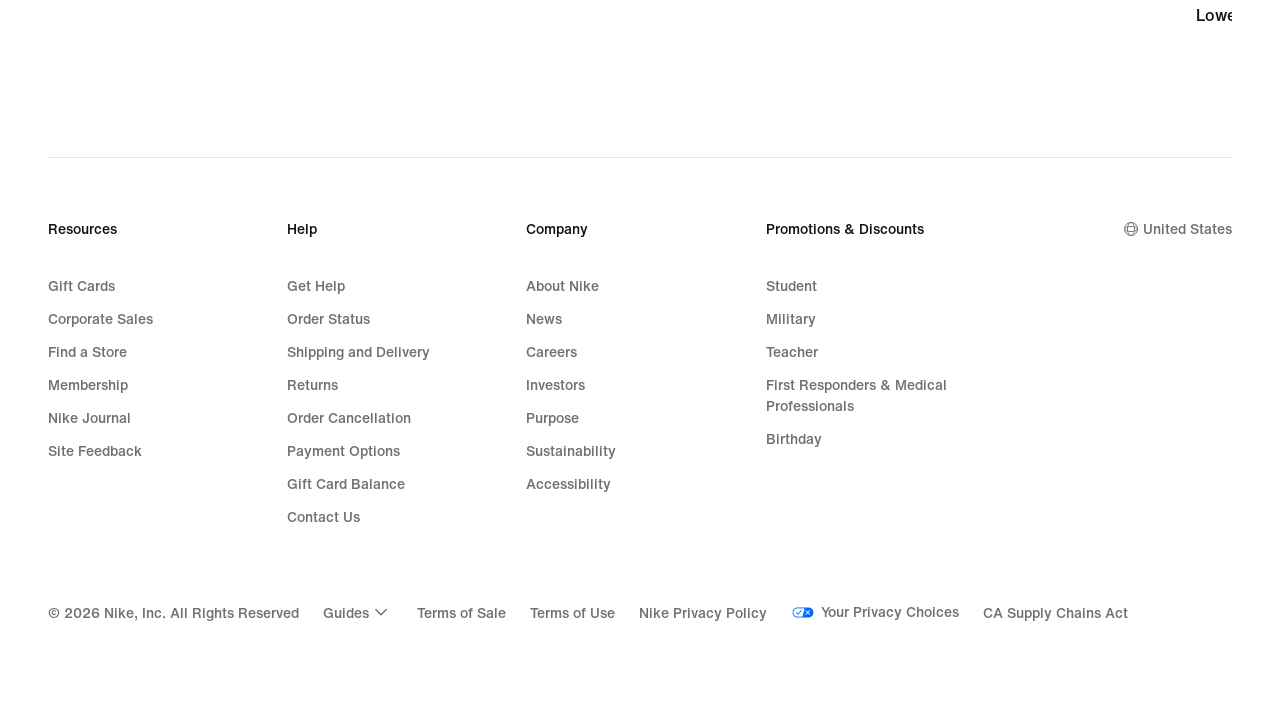

Scrolled to bottom of page to load more products
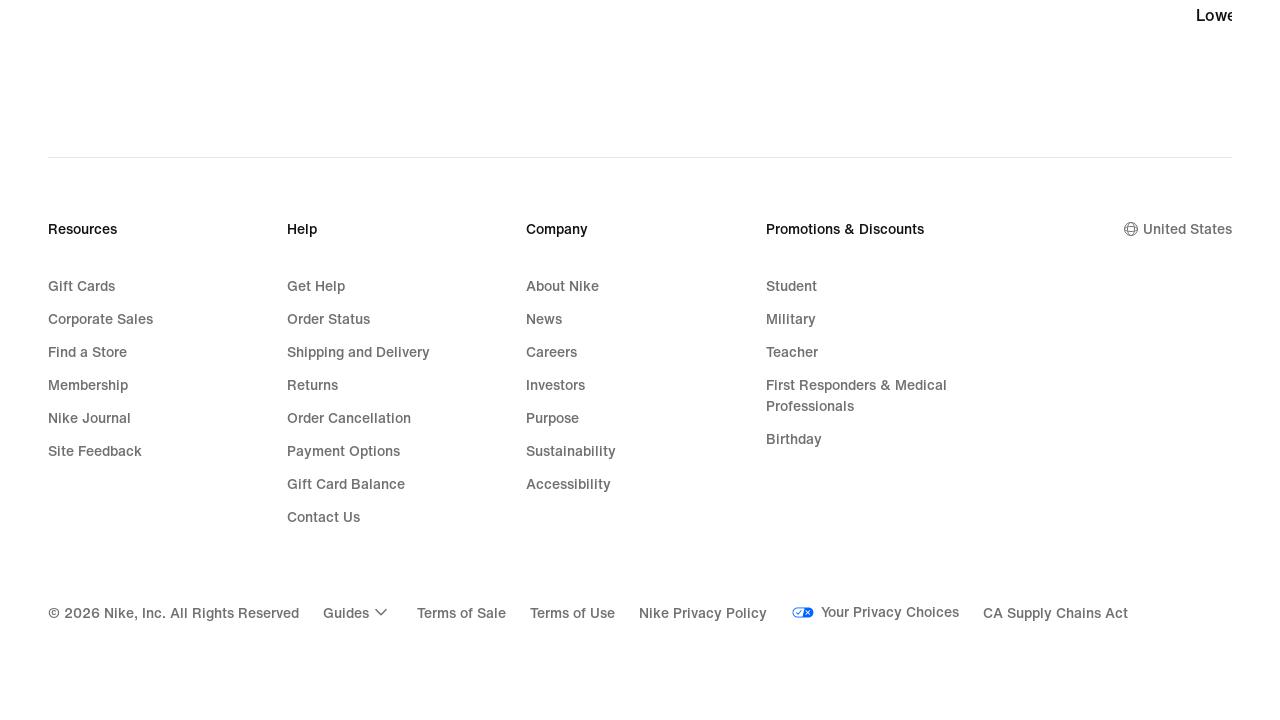

Waited 2 seconds for products to load
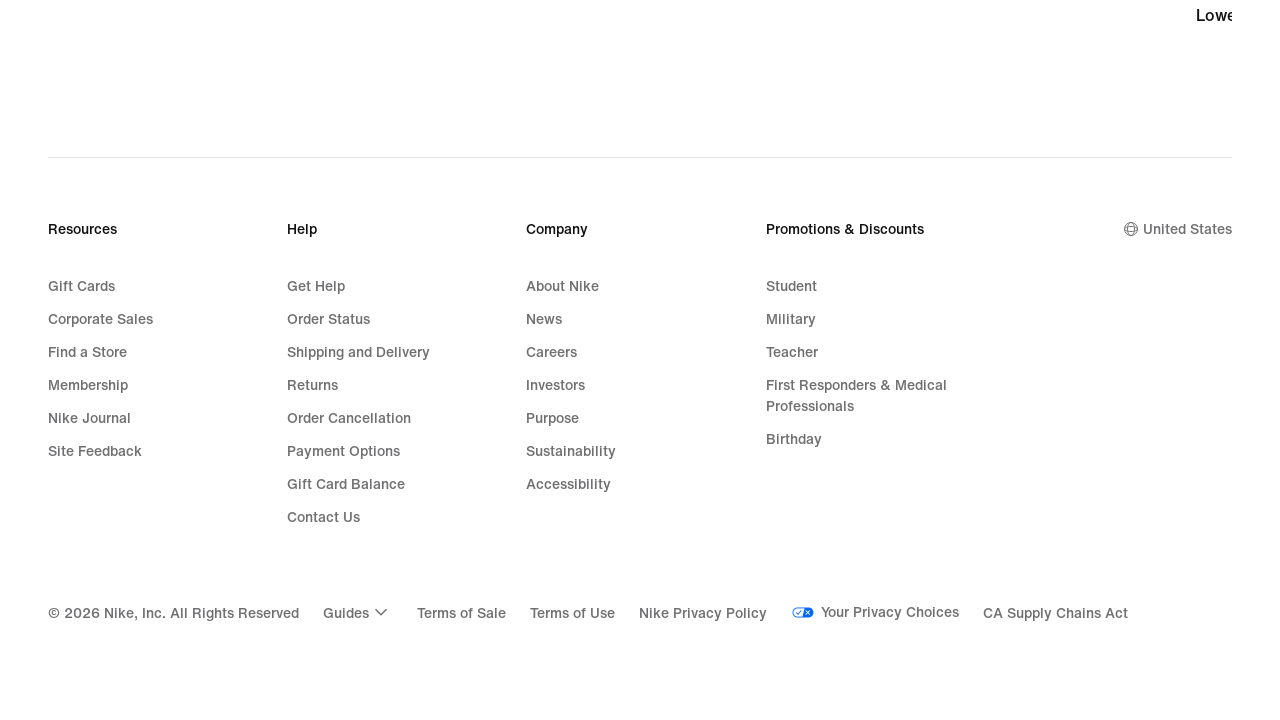

Scrolled to bottom of page to load more products
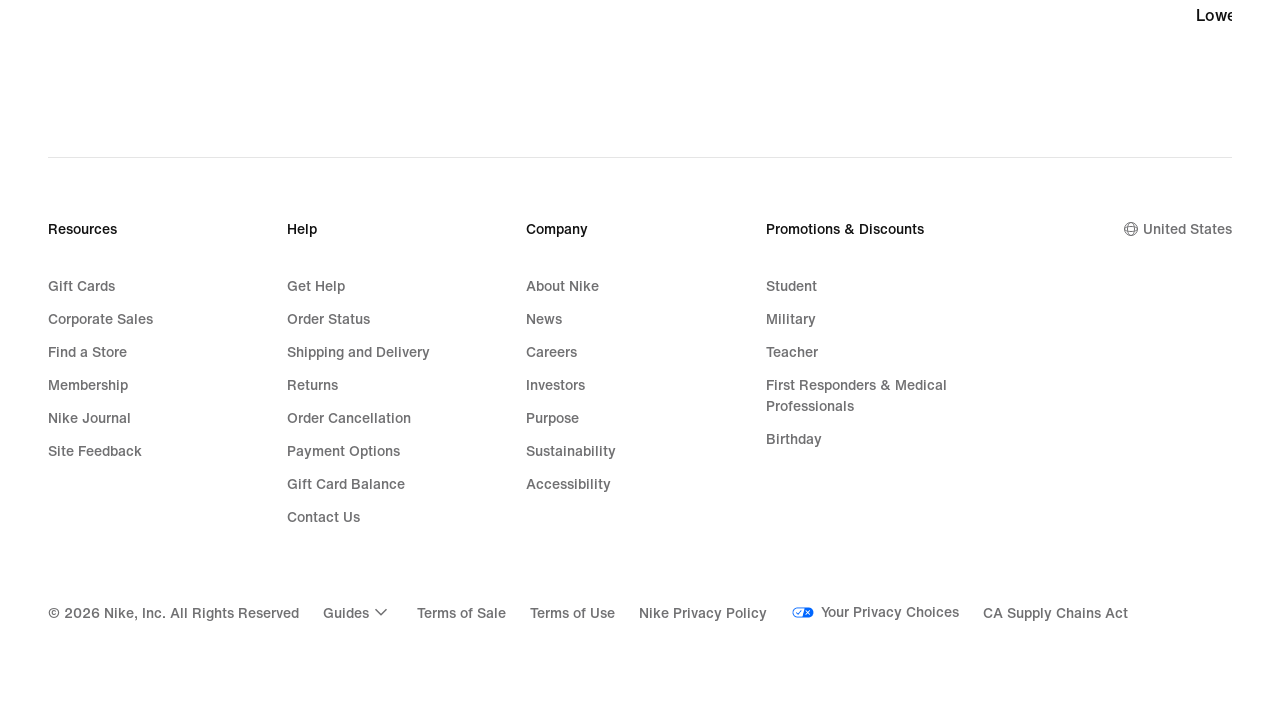

Waited 2 seconds for products to load
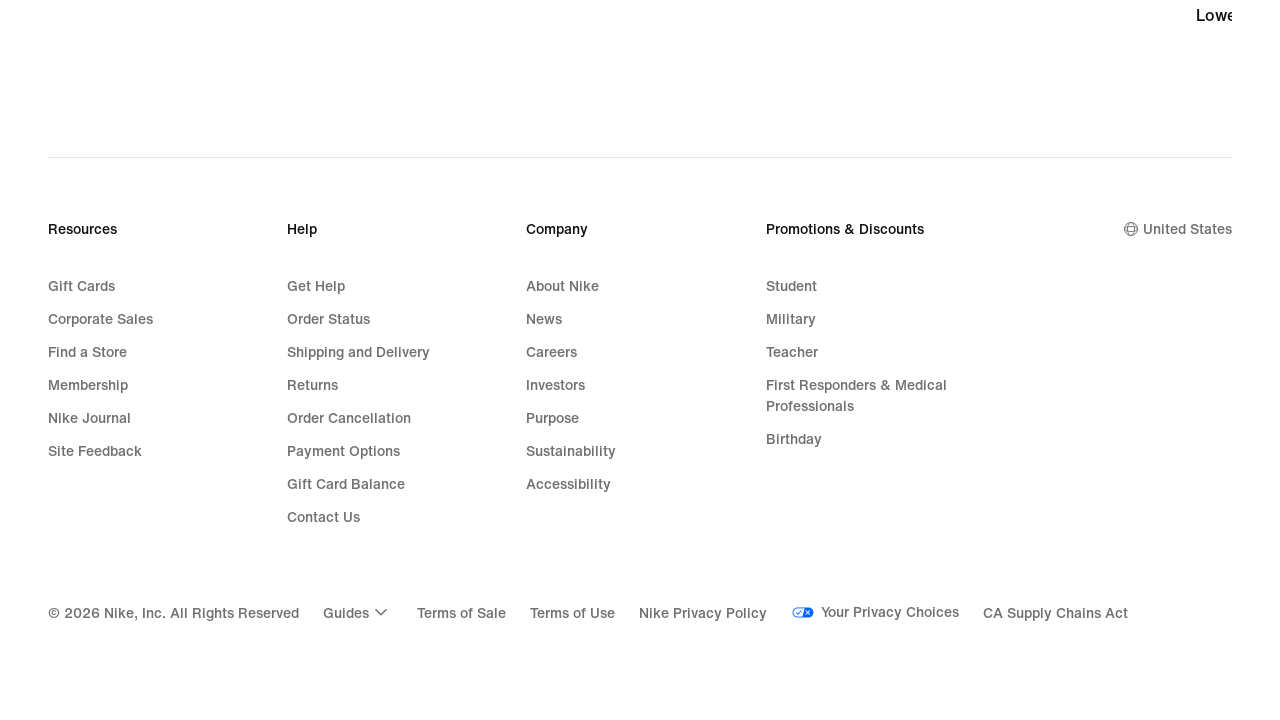

Scrolled to bottom of page to load more products
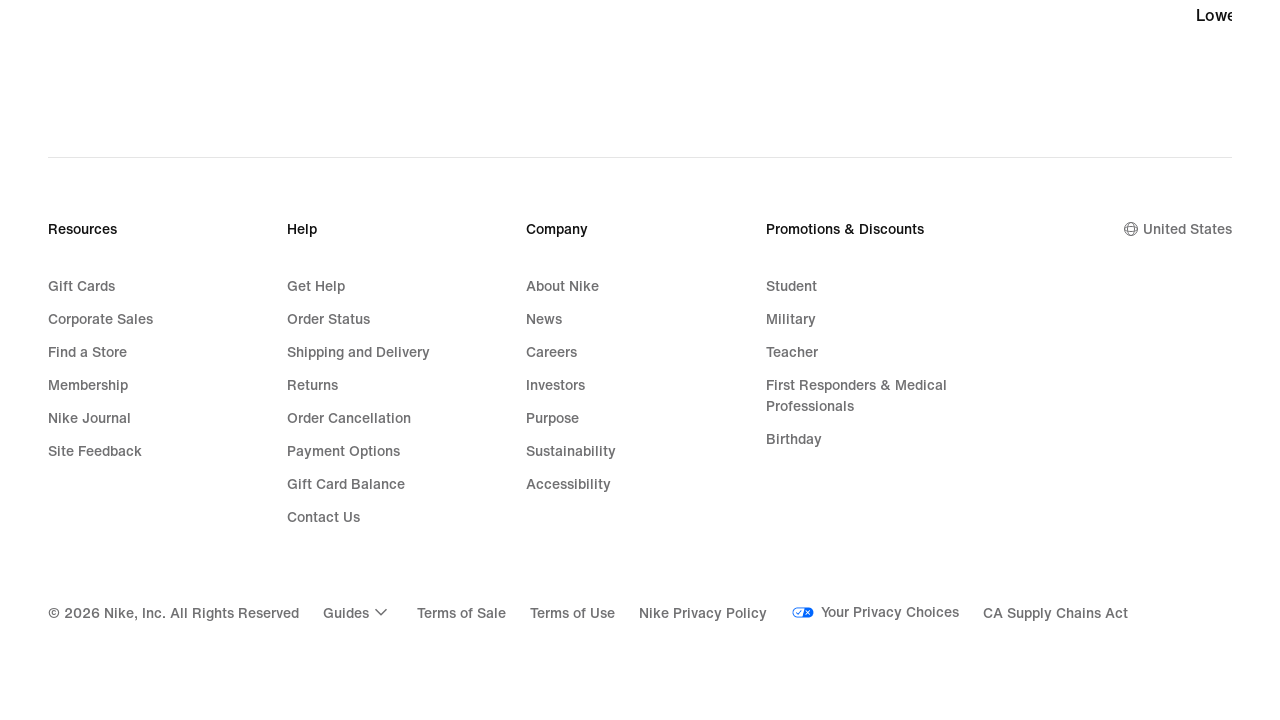

Waited 2 seconds for products to load
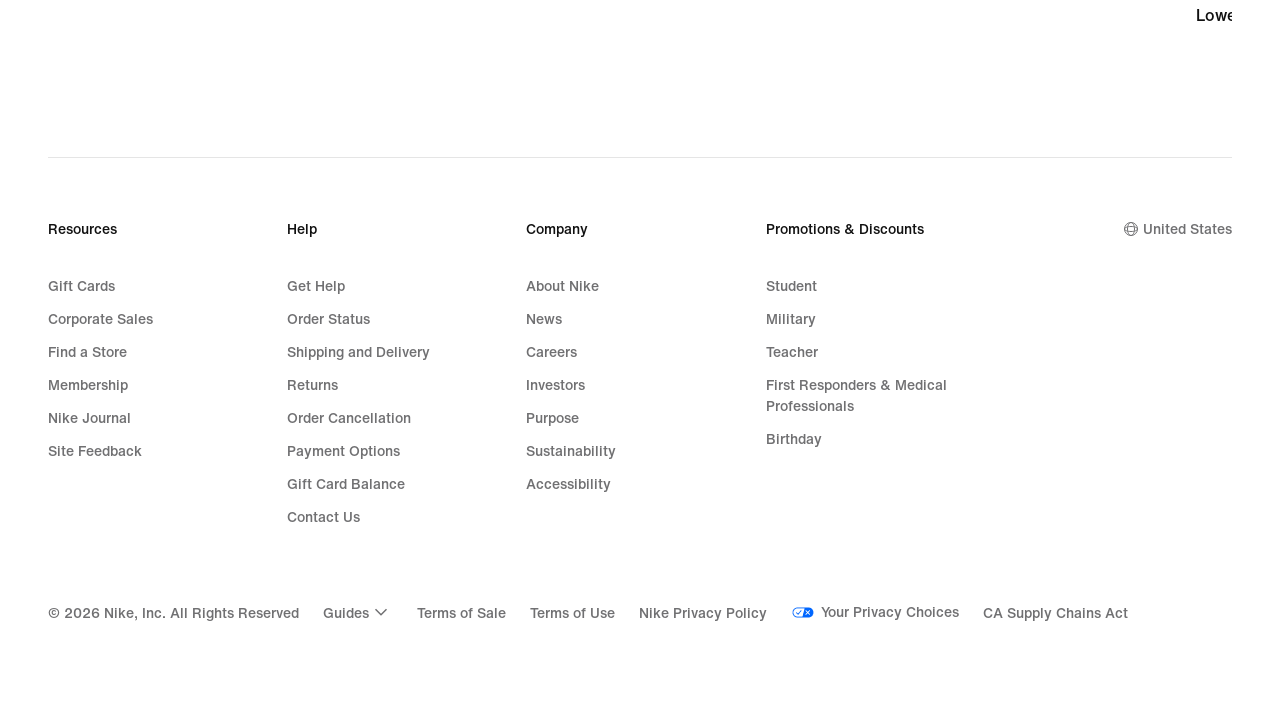

Product card titles are visible
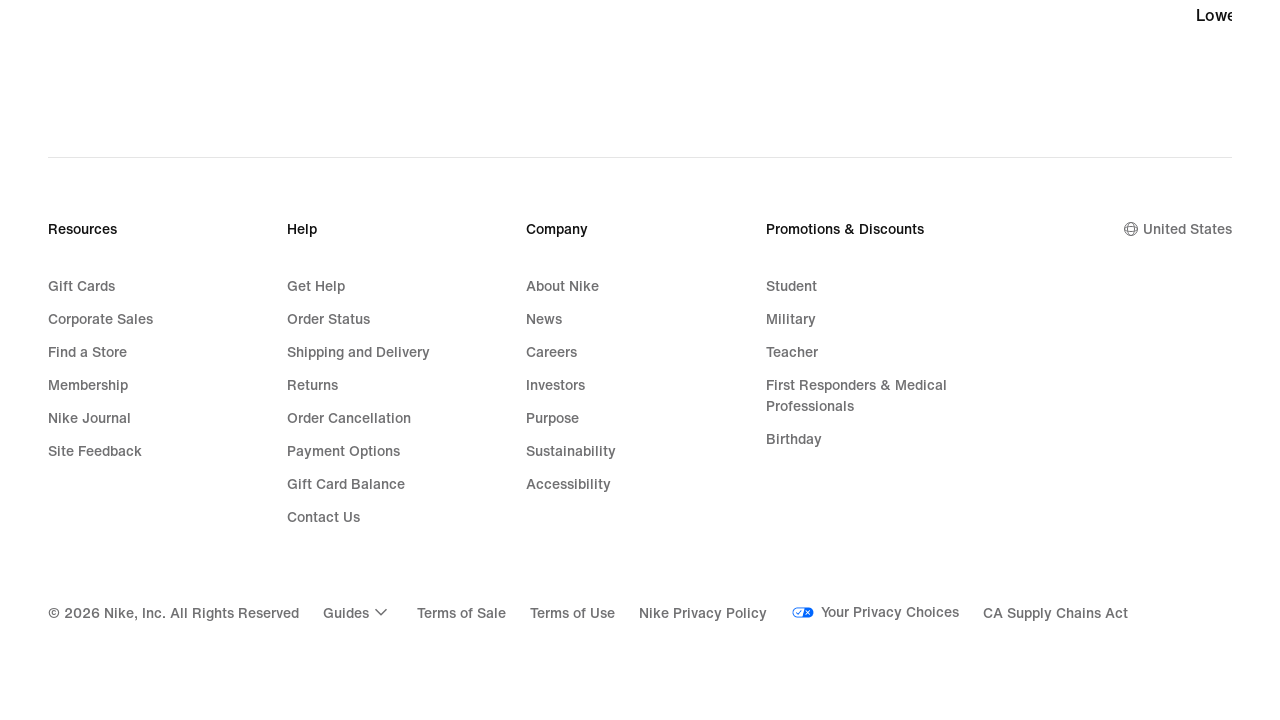

Product prices are visible
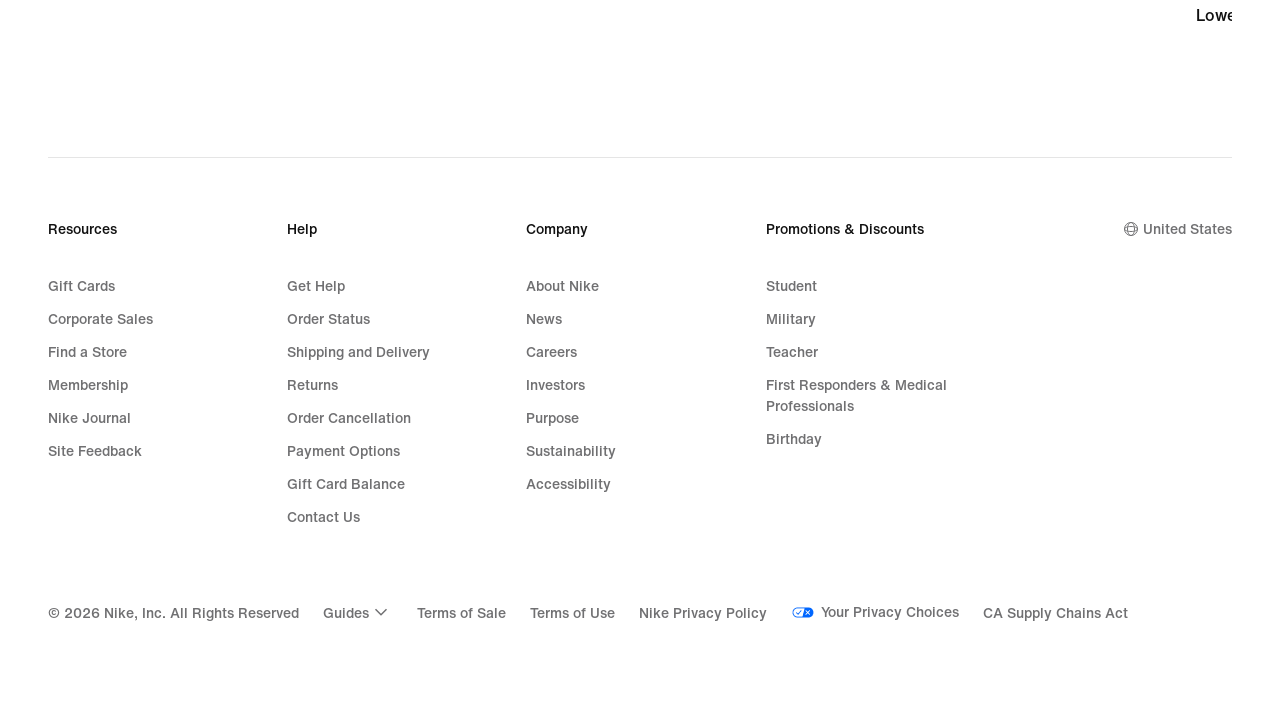

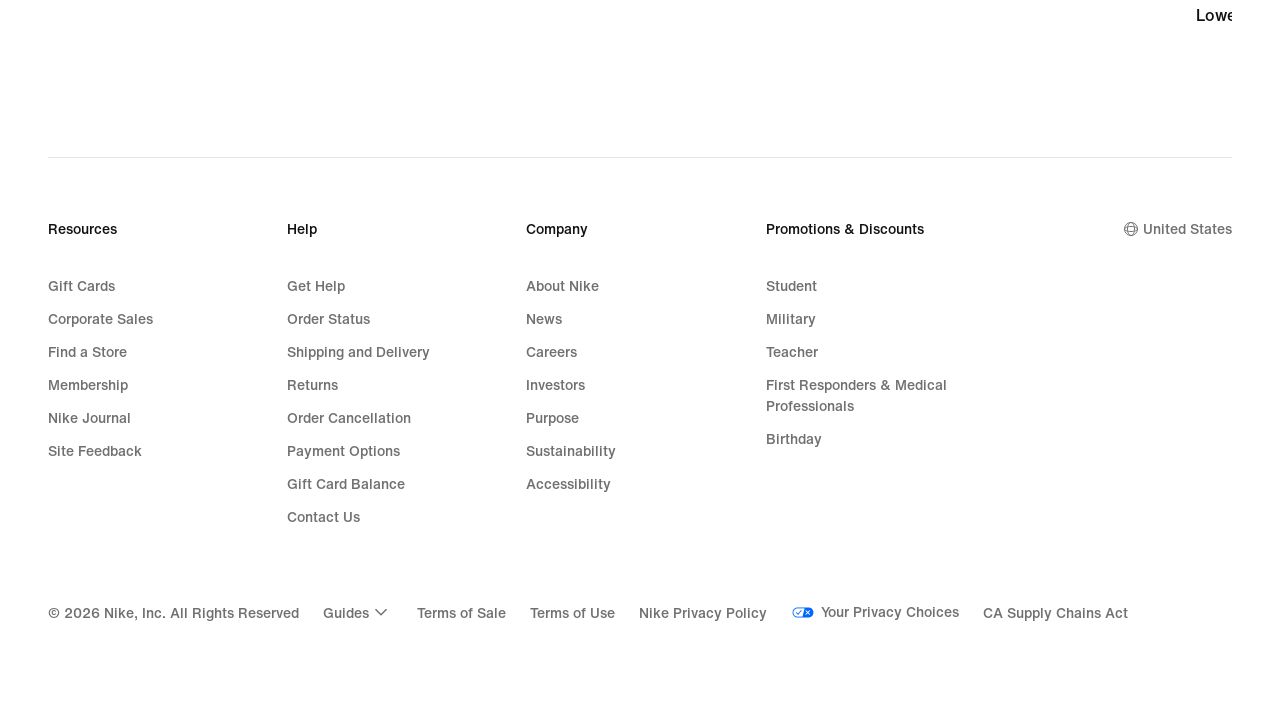